Tests a math quiz page by reading two numbers, calculating their sum, selecting the result from a dropdown, and submitting the form

Starting URL: https://suninjuly.github.io/selects1.html

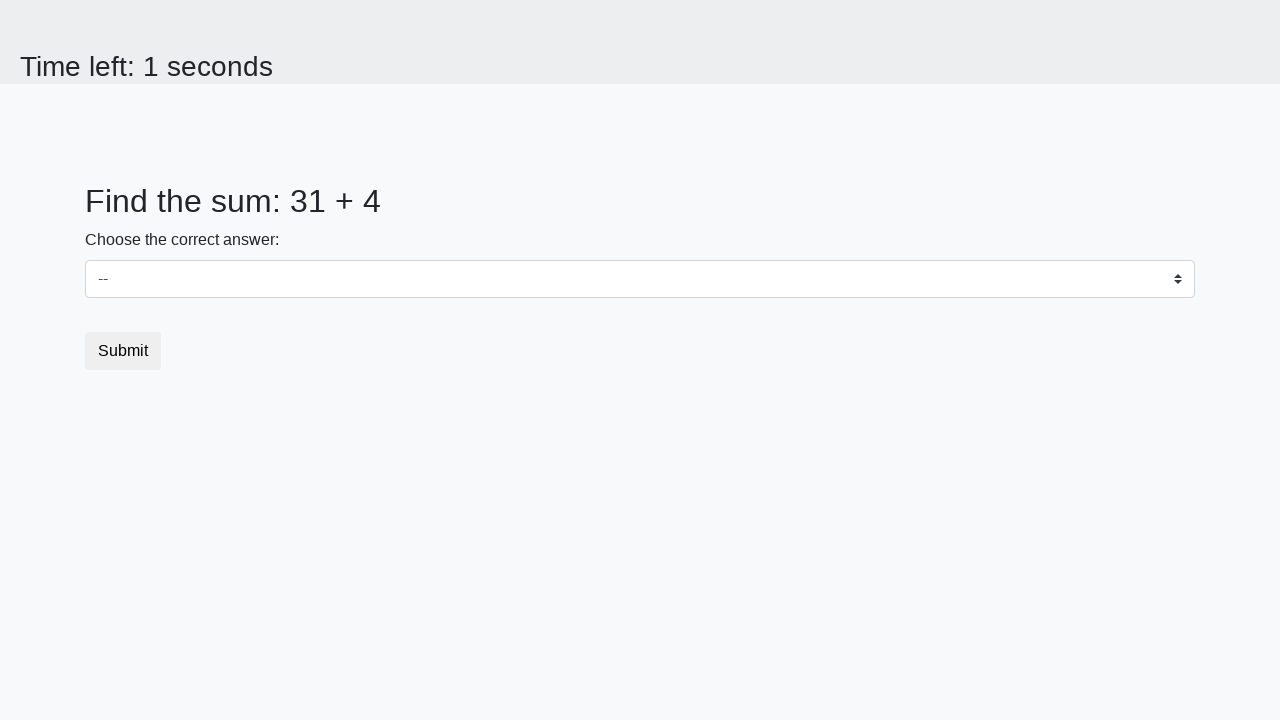

Retrieved first number from page
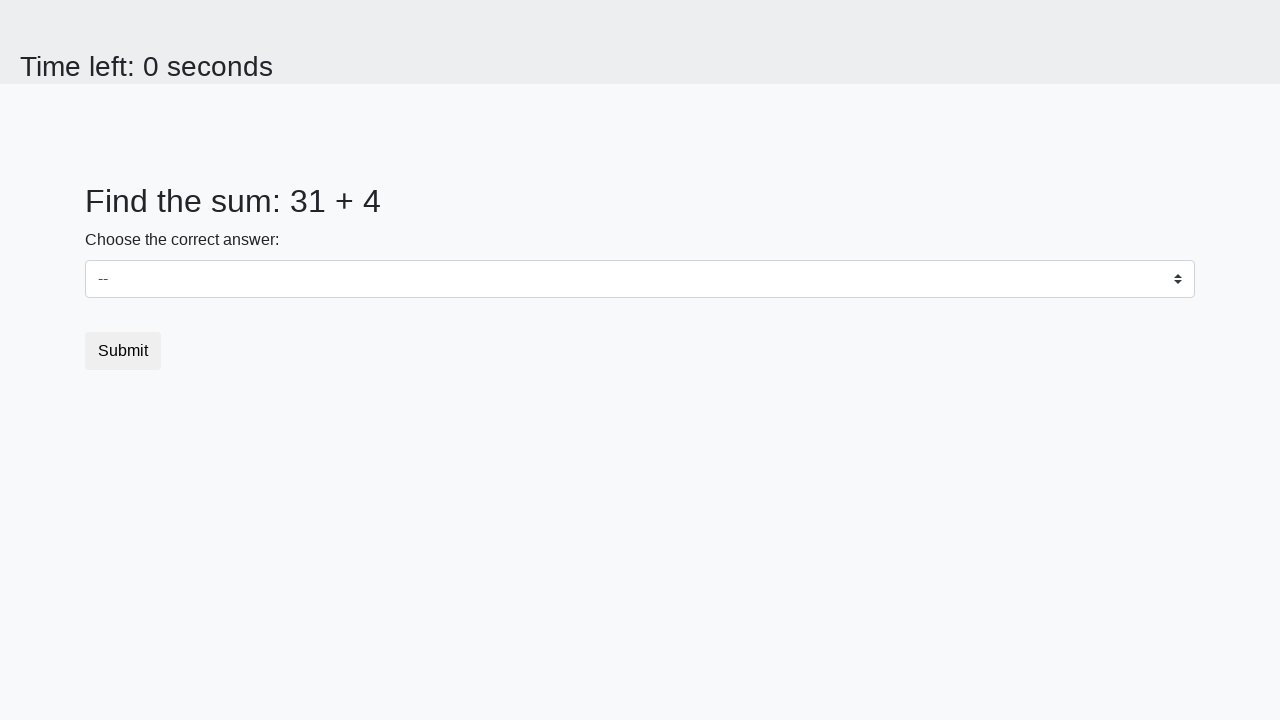

Retrieved second number from page
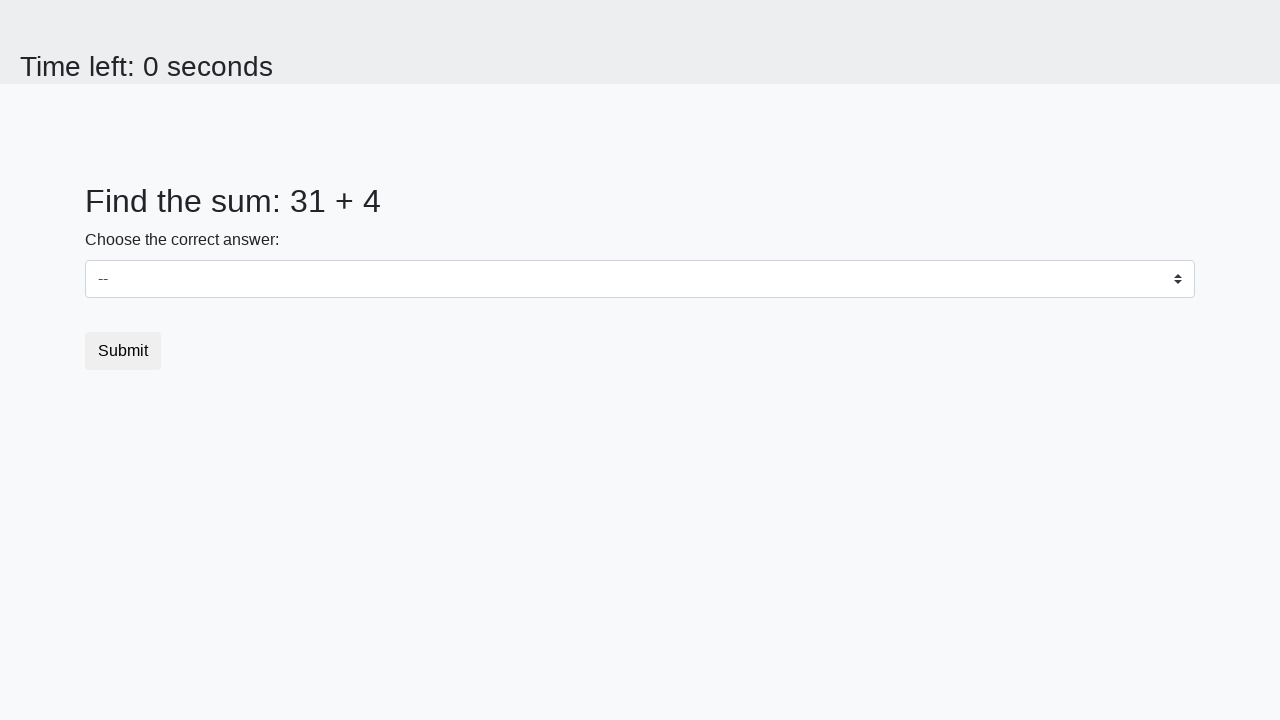

Calculated sum: 31 + 4 = 35
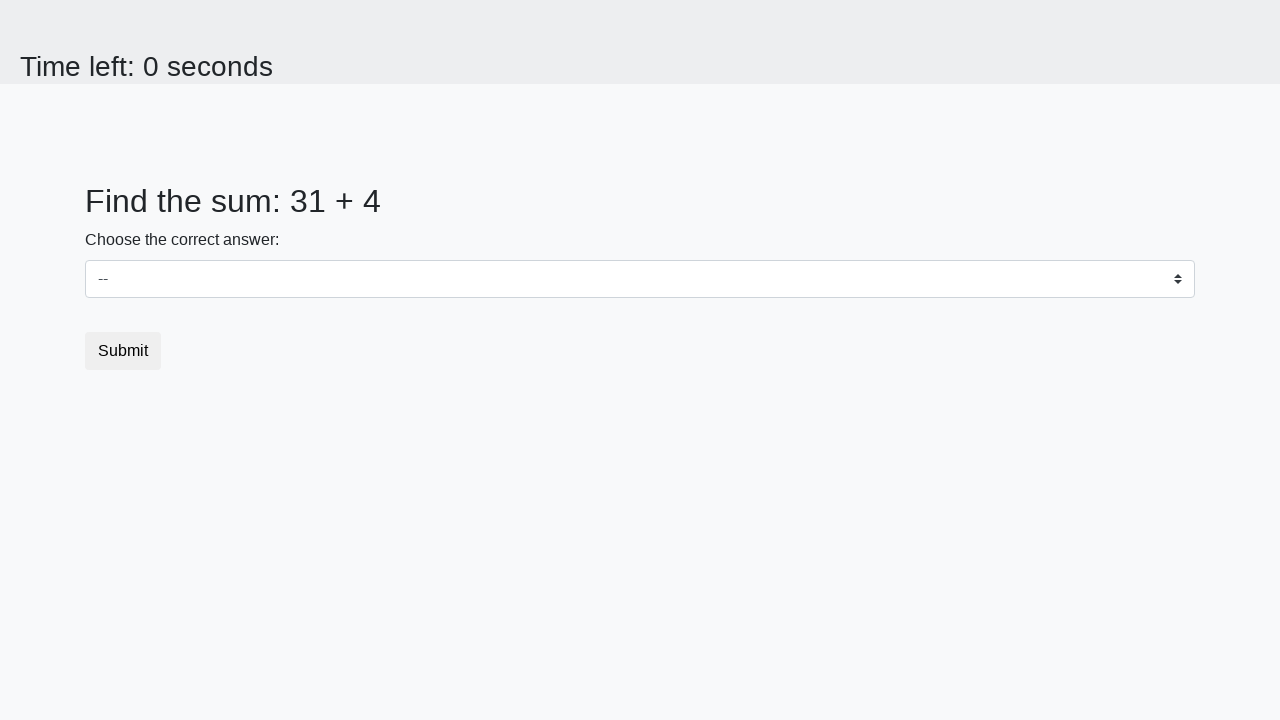

Selected result 35 from dropdown on #dropdown
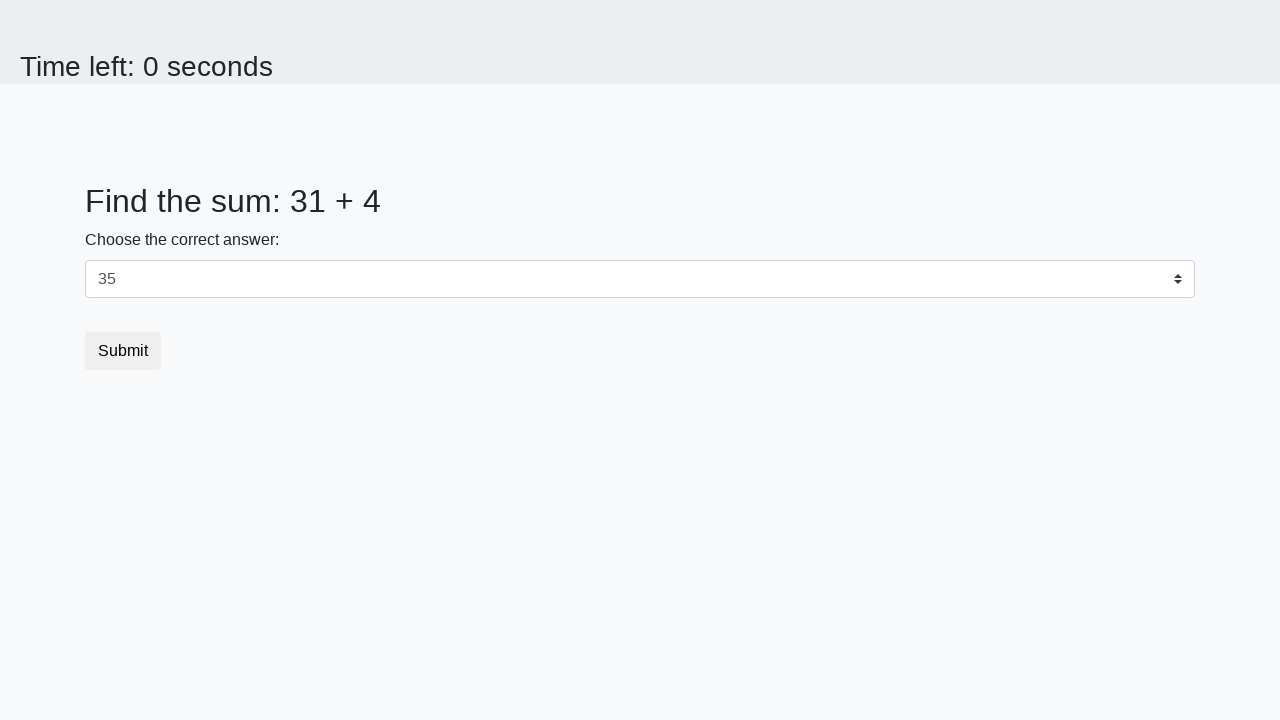

Clicked submit button at (123, 351) on button
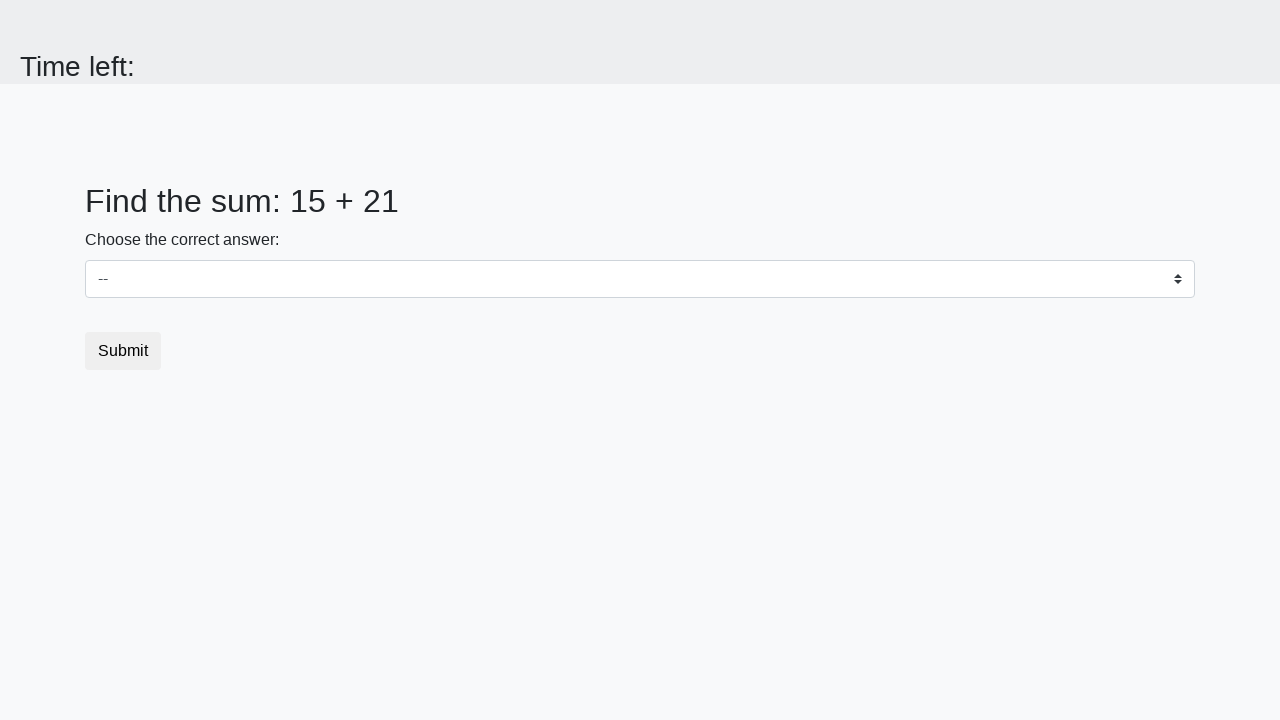

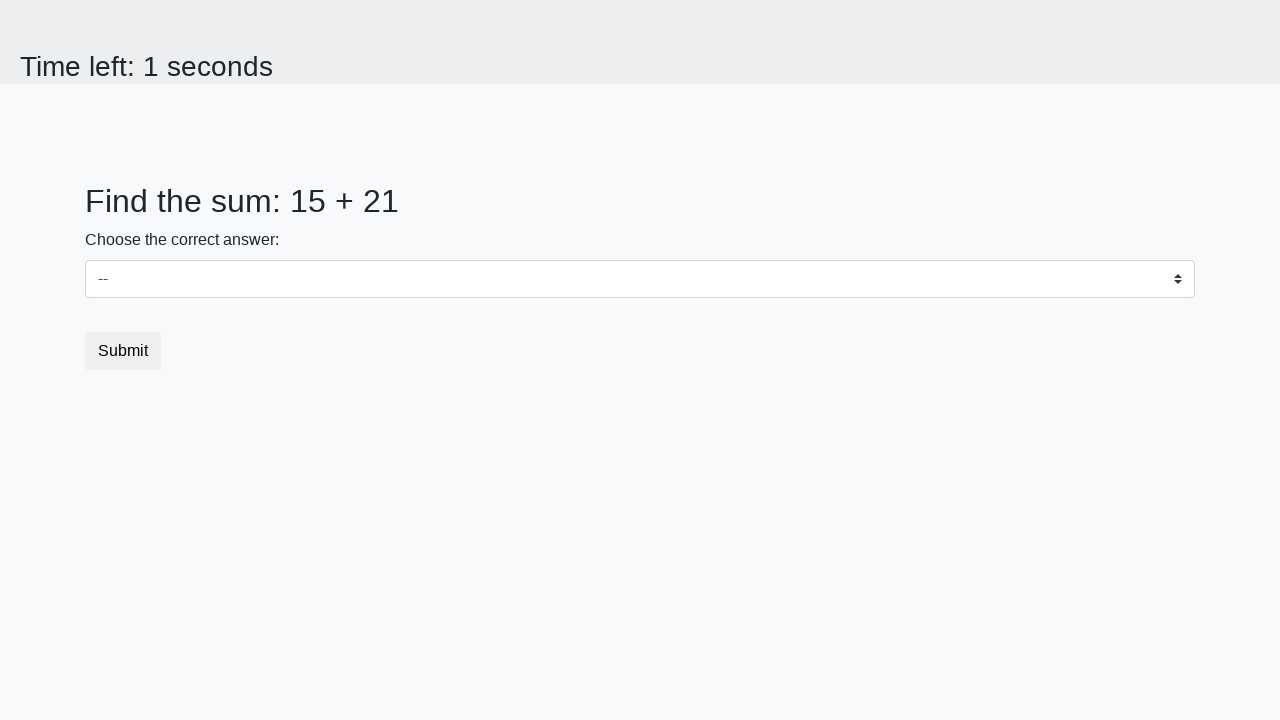